Verifies that at least one JSON-LD structured data script is present on the homepage

Starting URL: https://caiatech.com/

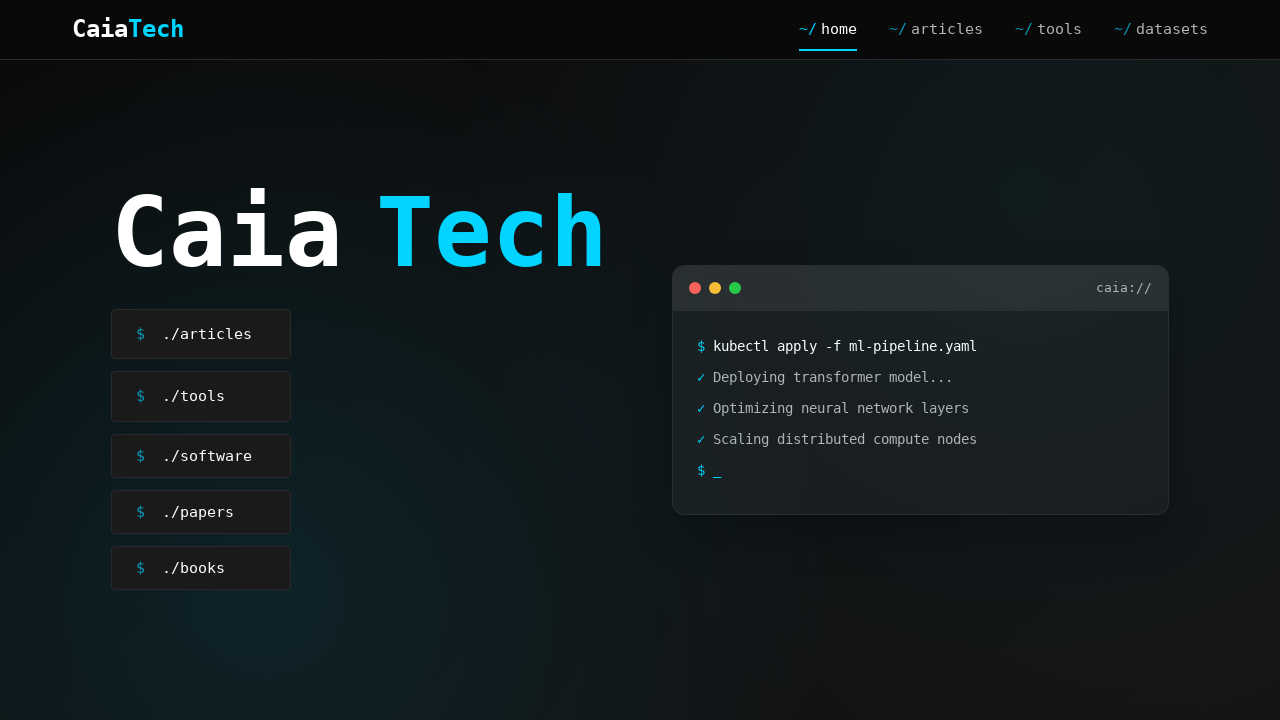

Navigated to https://caiatech.com/
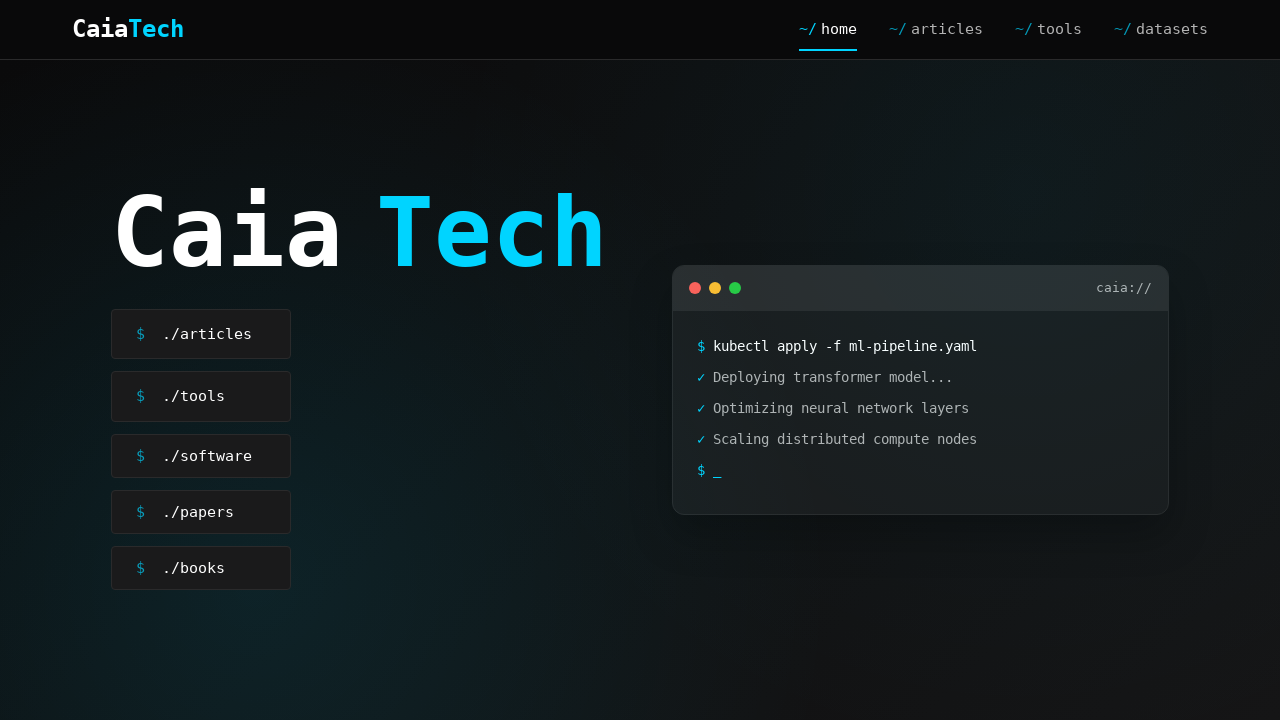

Located JSON-LD structured data scripts, found count: 3
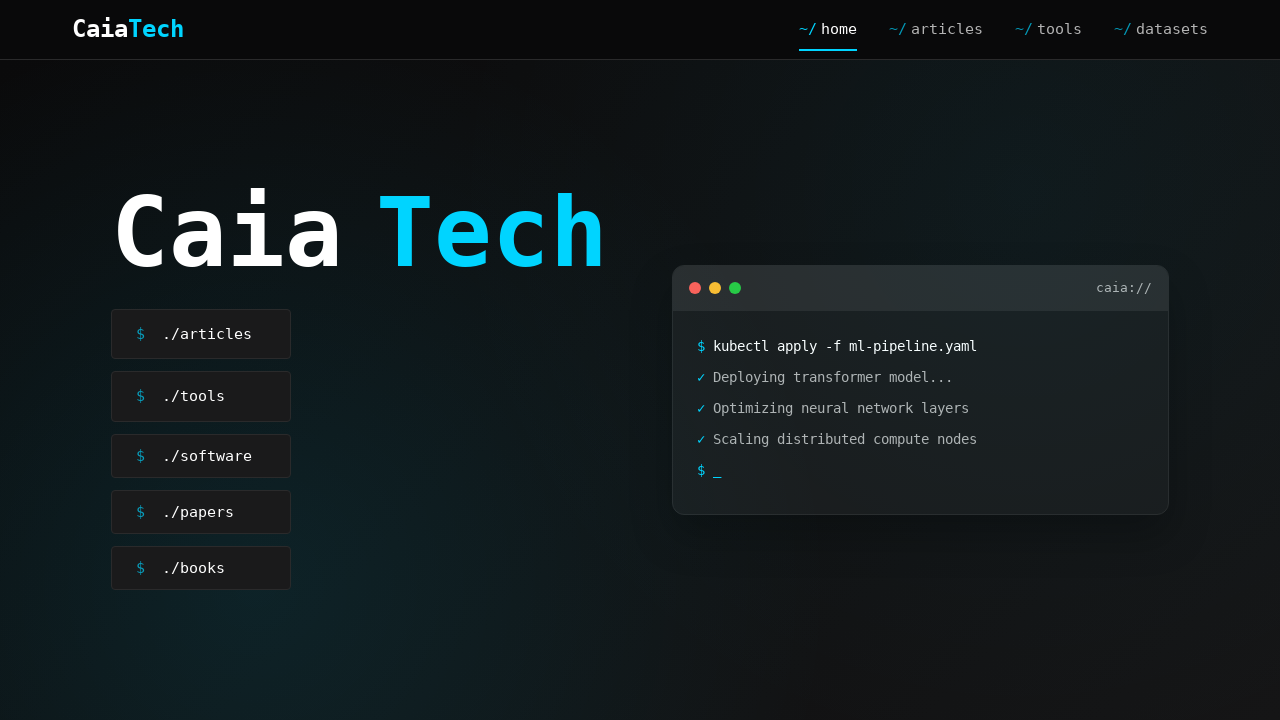

Verified that at least one JSON-LD structured data script is present on the homepage
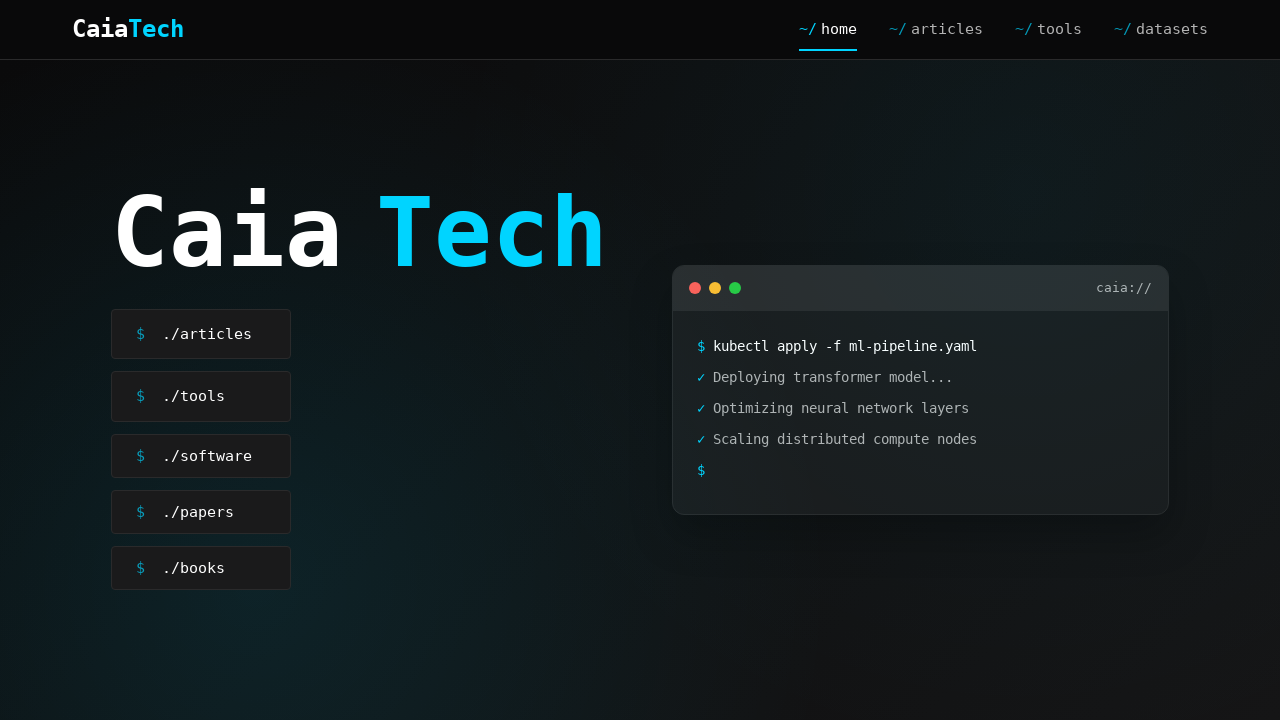

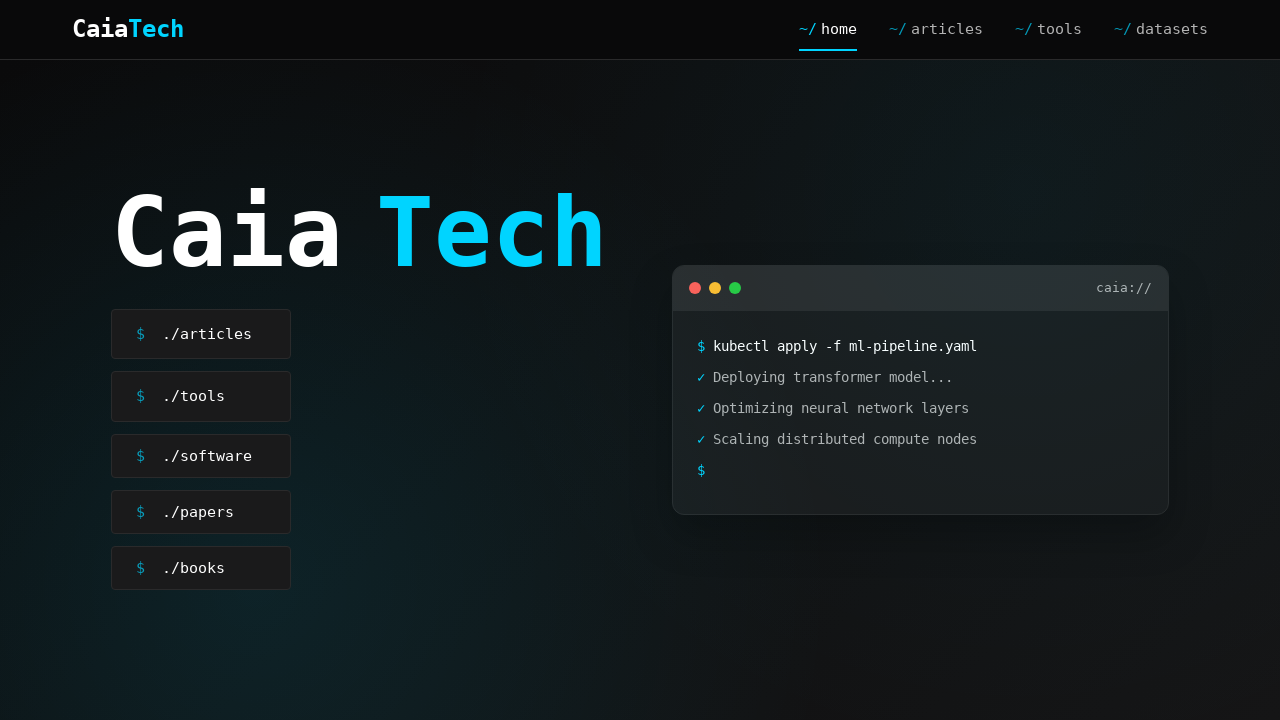